Tests various element locator strategies (ID, name, xpath) and form interactions (filling text fields and selecting dropdown options) on a Selenium practice page.

Starting URL: https://www.tutorialspoint.com/selenium/practice/selenium_automation_practice.php

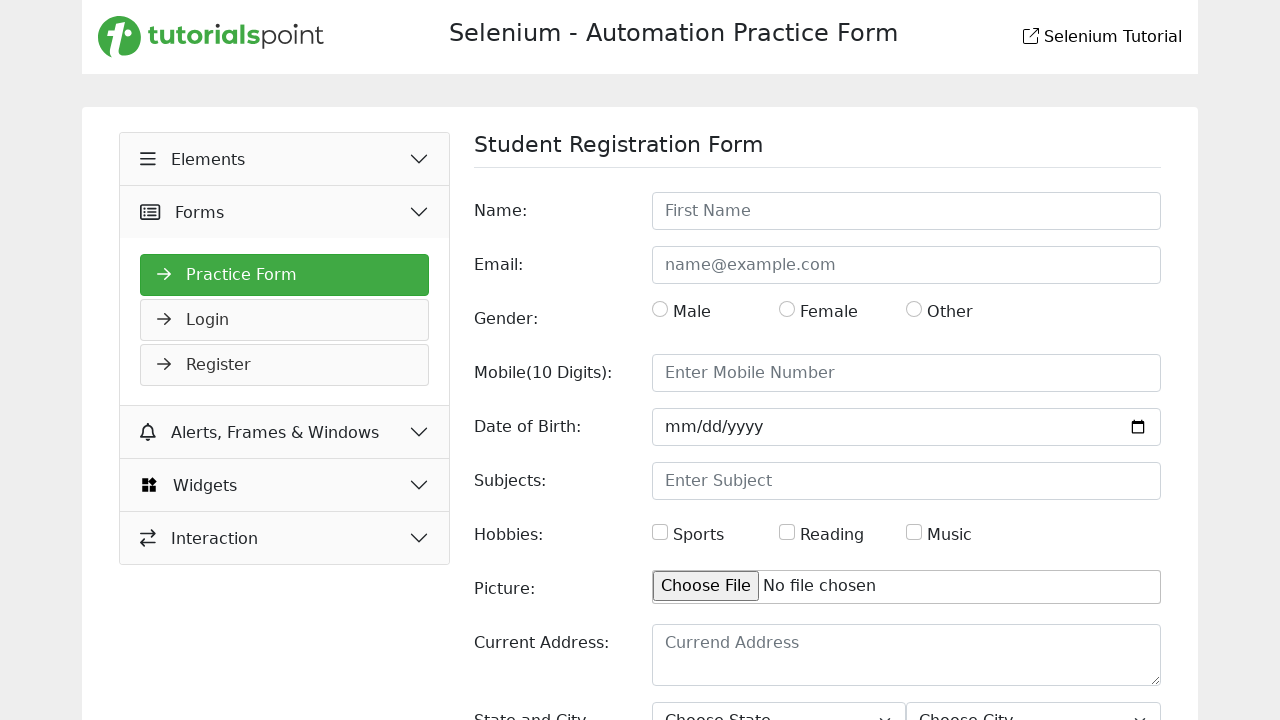

Set zoom level to 80%
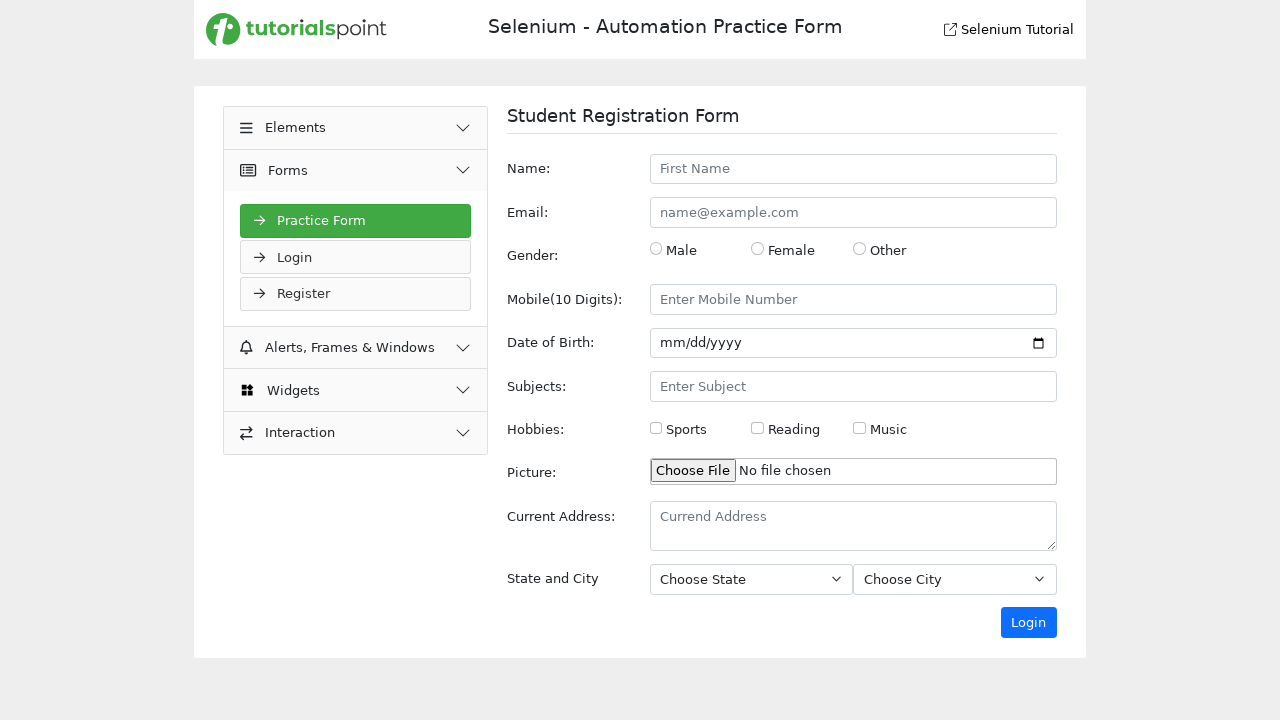

Filled name field with 'Akram khan' using ID selector on #name
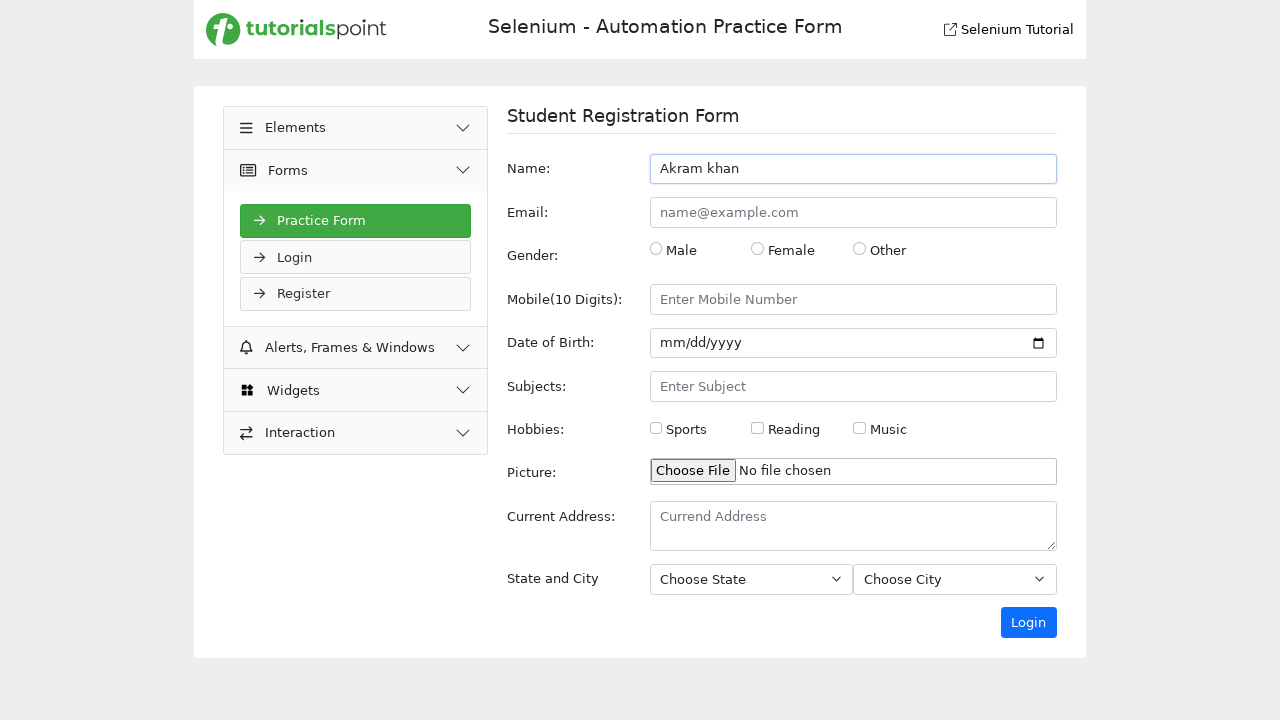

Filled mobile field with '01521438849' using name selector on [name='mobile']
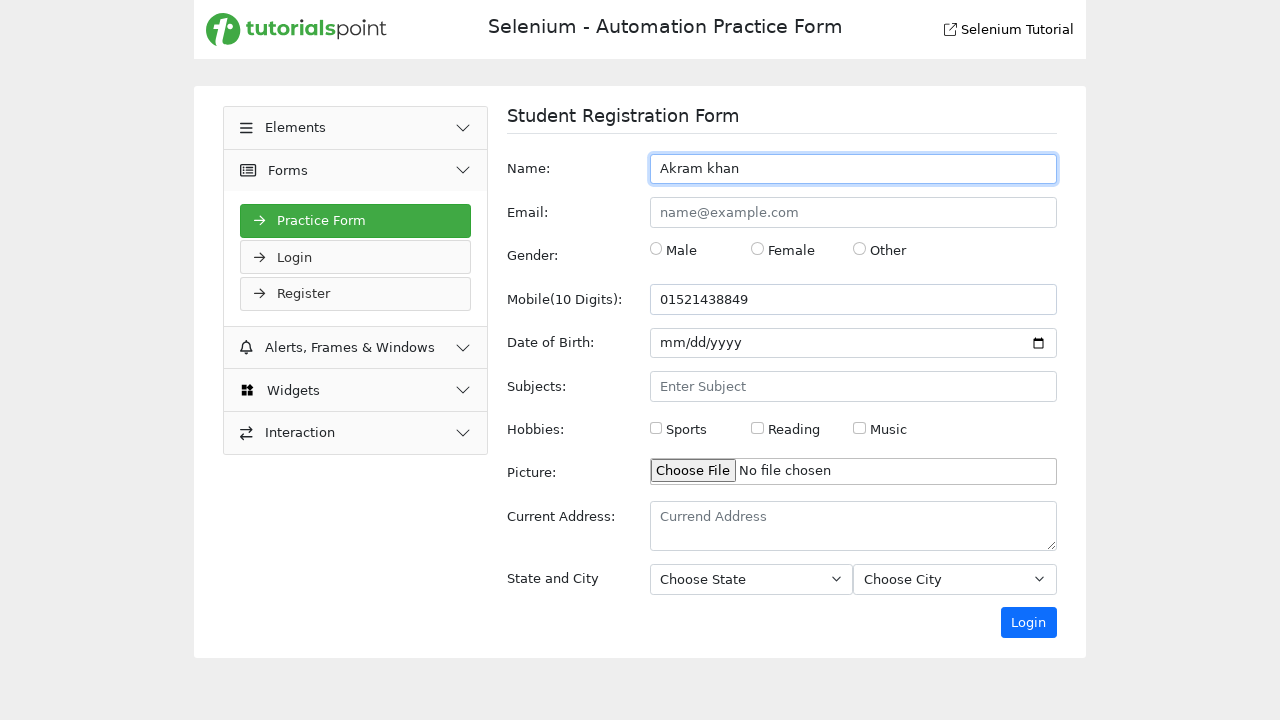

Filled subjects field with 'Science' using xpath on //input[@id='subjects']
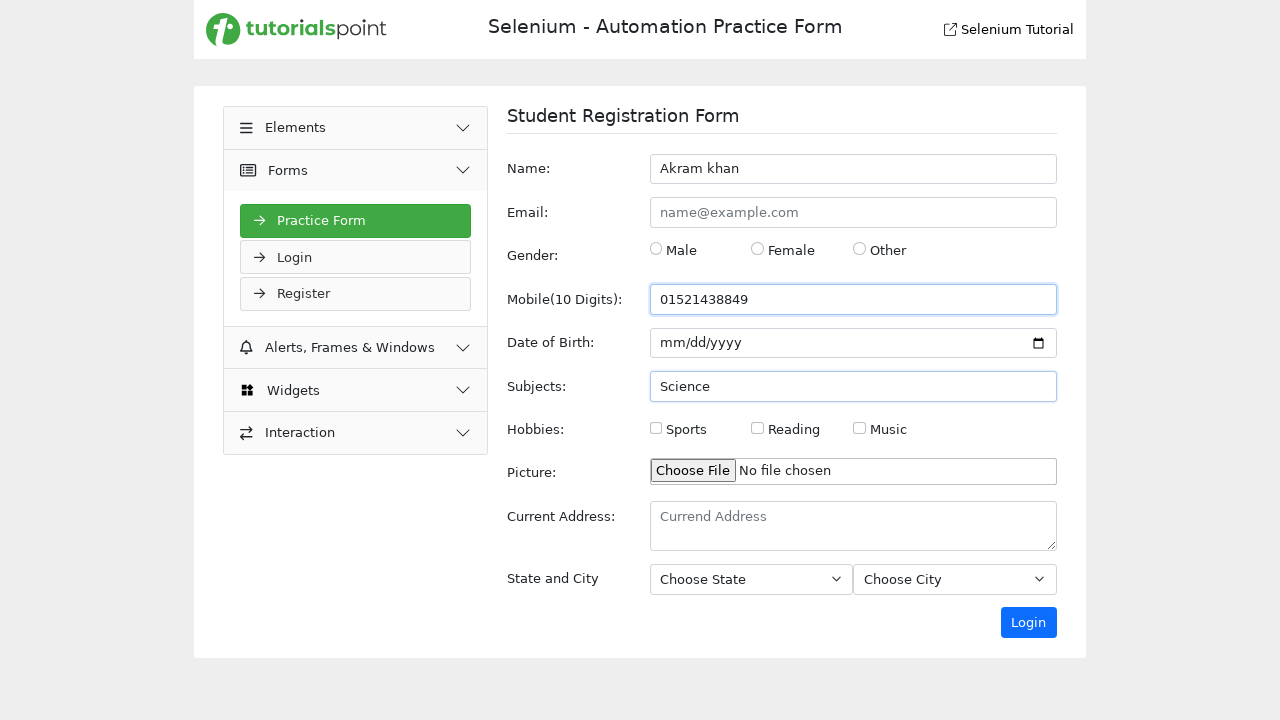

Selected state dropdown option at index 1 on //select[@id='state']
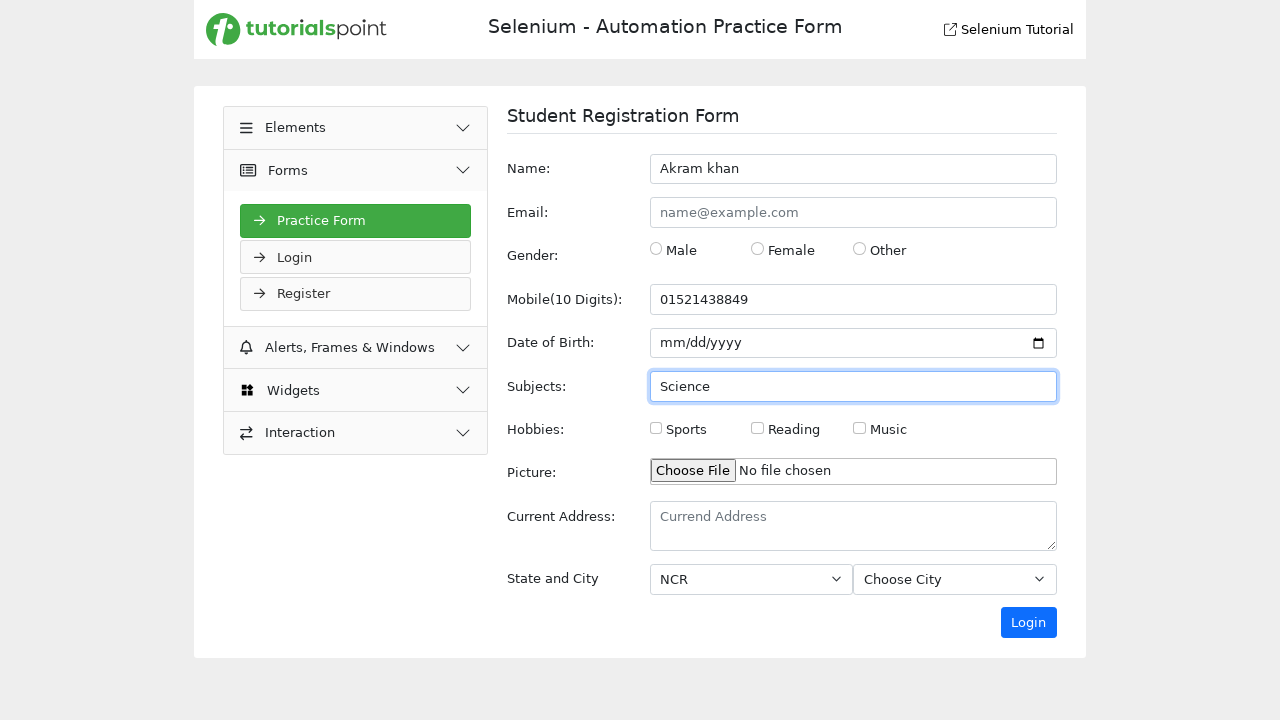

Selected state dropdown option with value 'Haryana' on //select[@id='state']
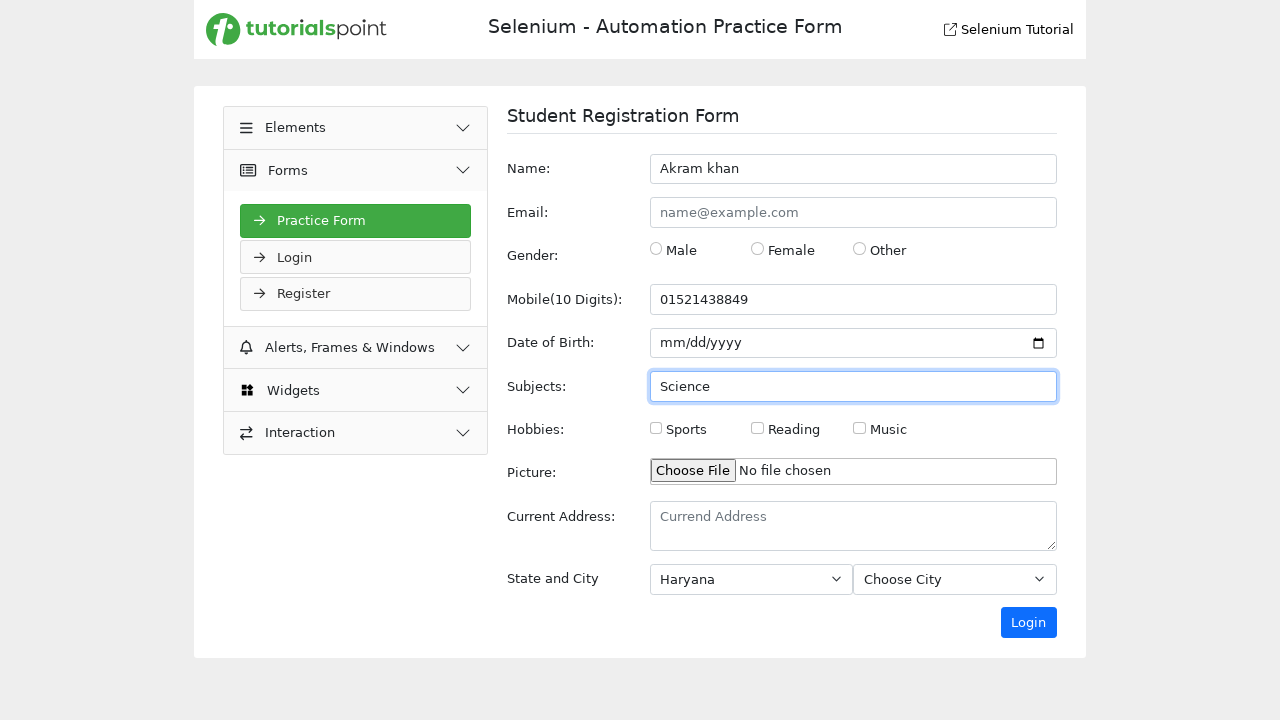

Selected state dropdown option with visible text 'Rajasthan' on //select[@id='state']
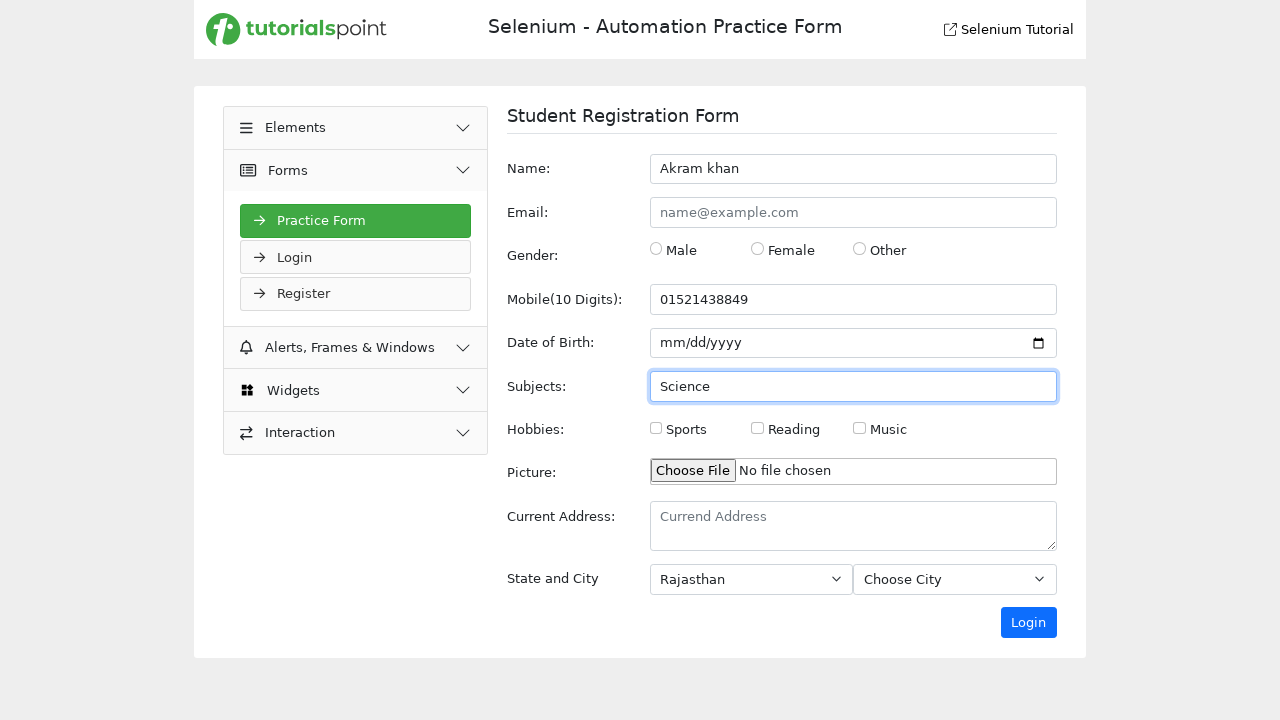

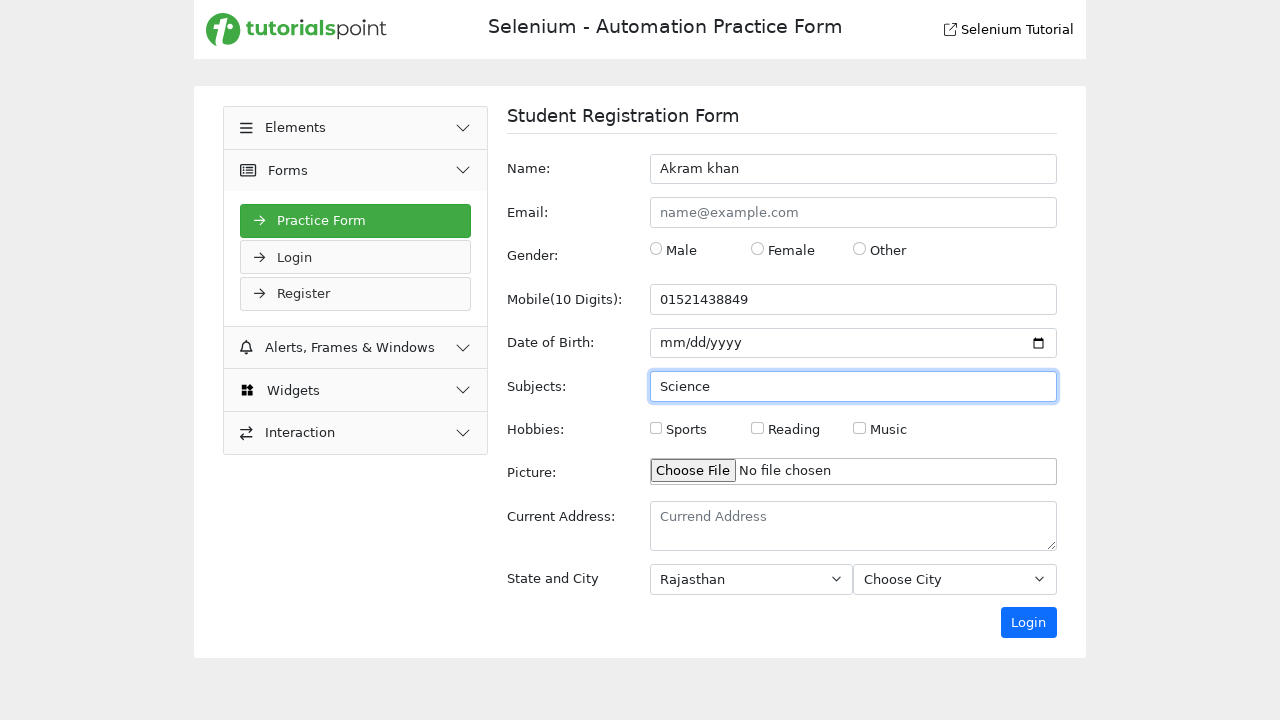